Tests autocomplete functionality by typing text and selecting suggestions using keyboard navigation

Starting URL: https://www.qaclickacademy.com/practice.php

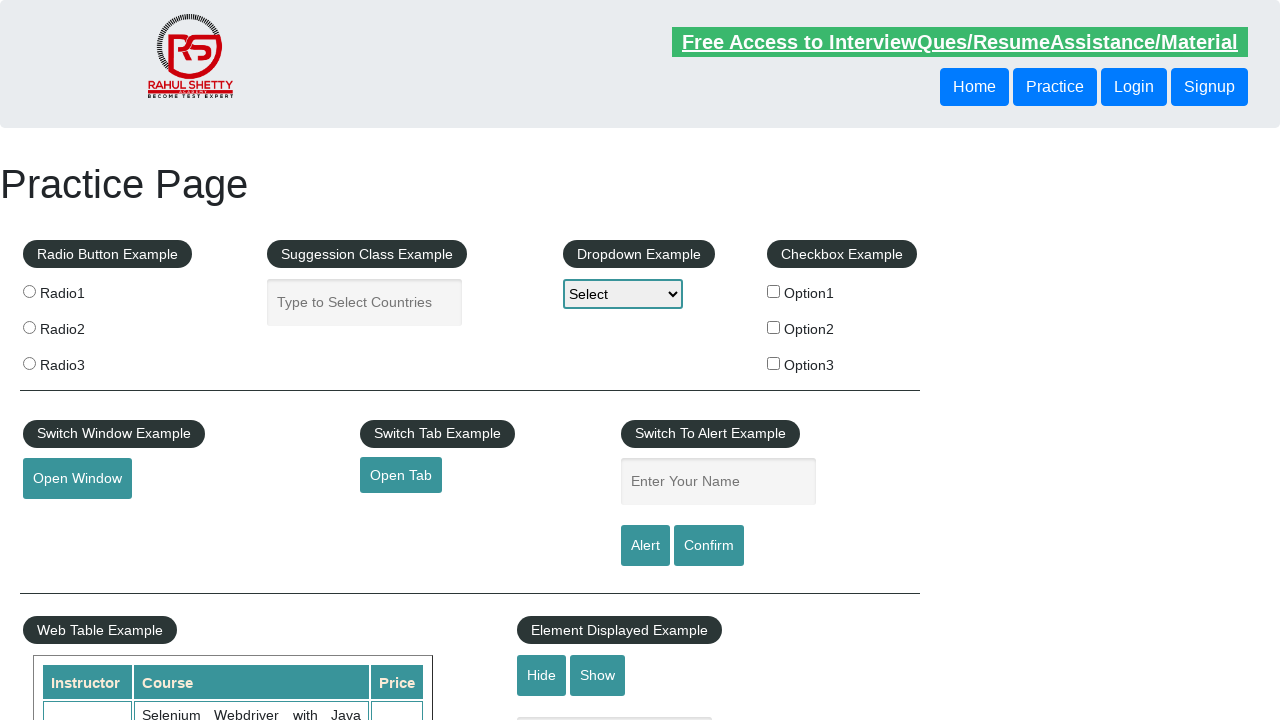

Filled autocomplete field with 'United States' on #autocomplete
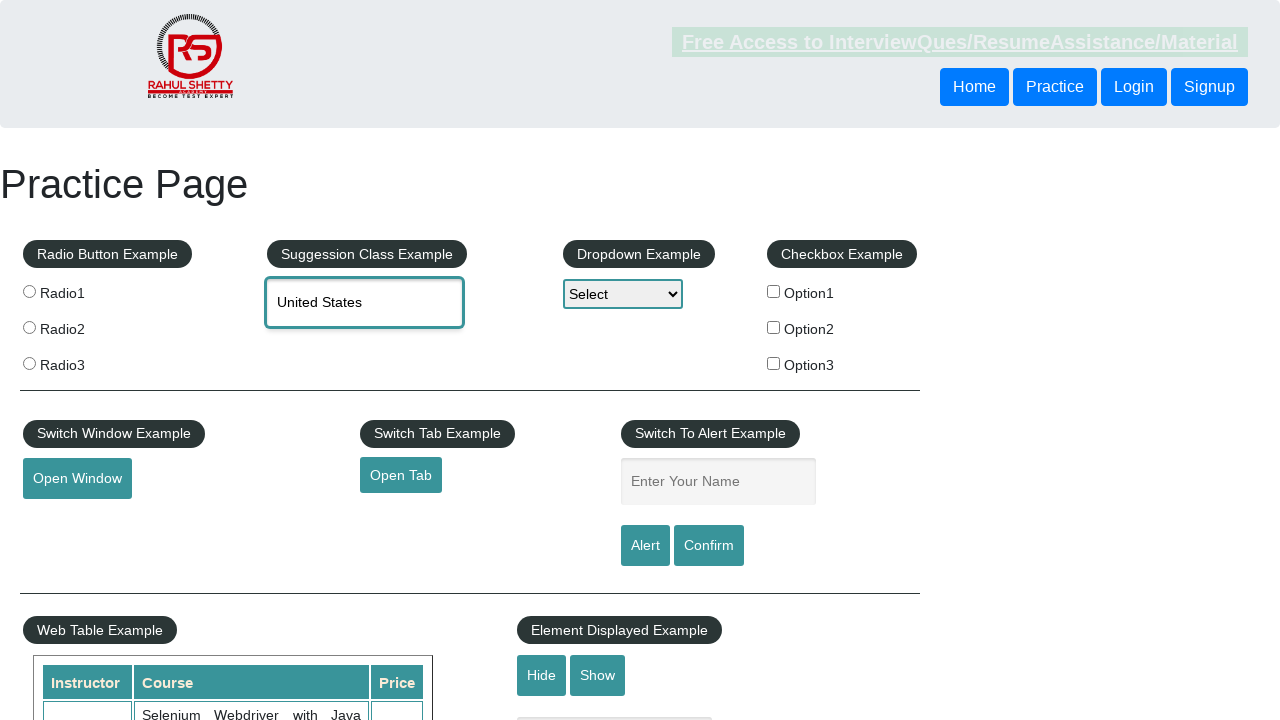

Waited 1000ms for autocomplete suggestions to appear
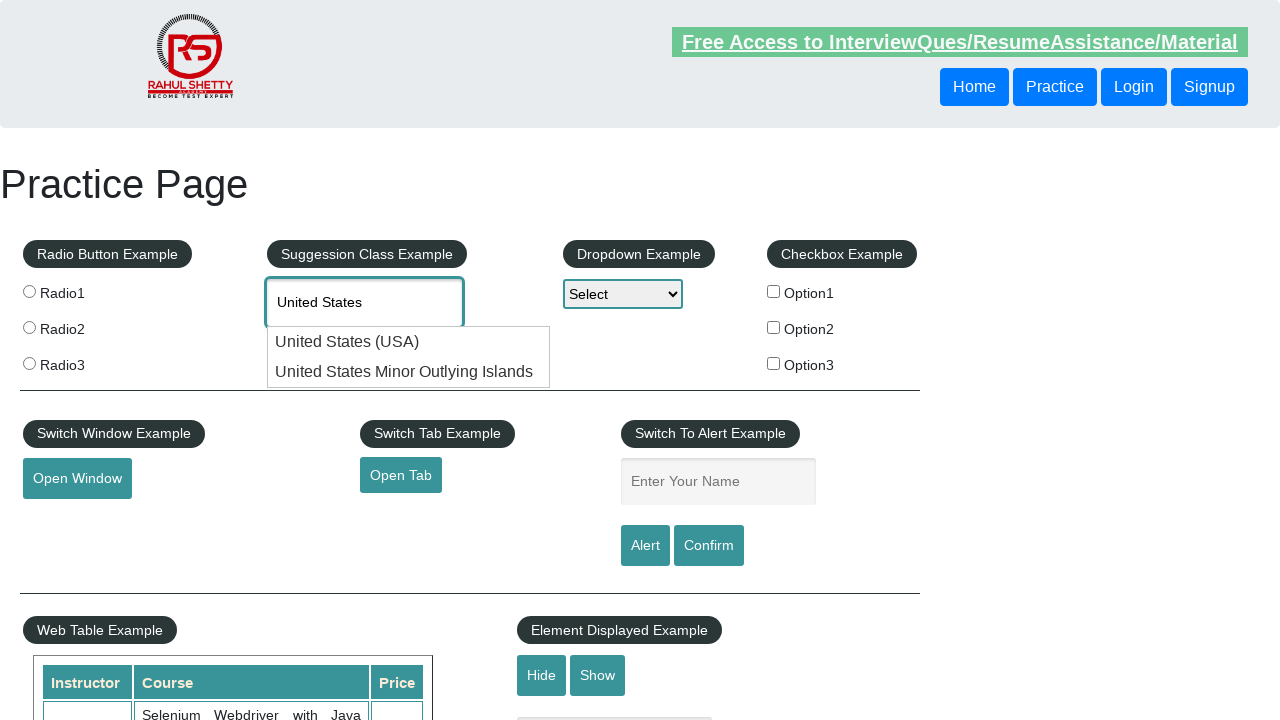

Pressed ArrowDown to navigate to first suggestion on #autocomplete
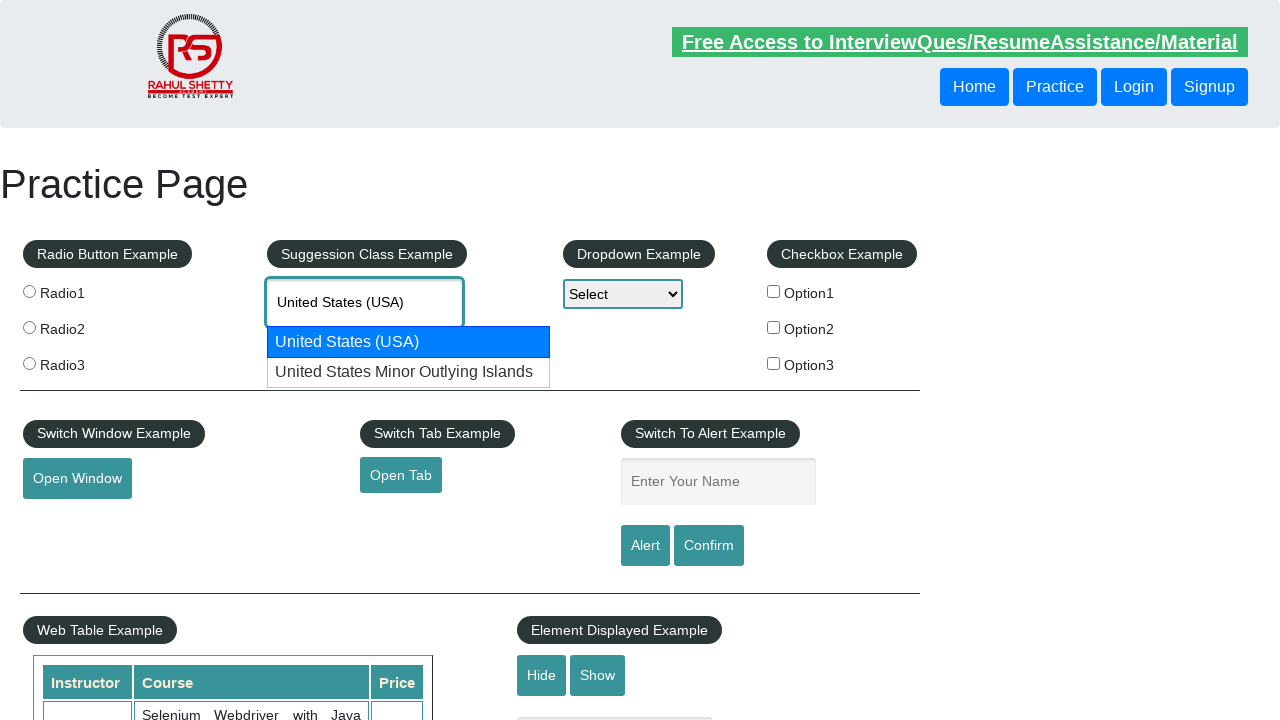

Pressed Enter to select first suggestion on #autocomplete
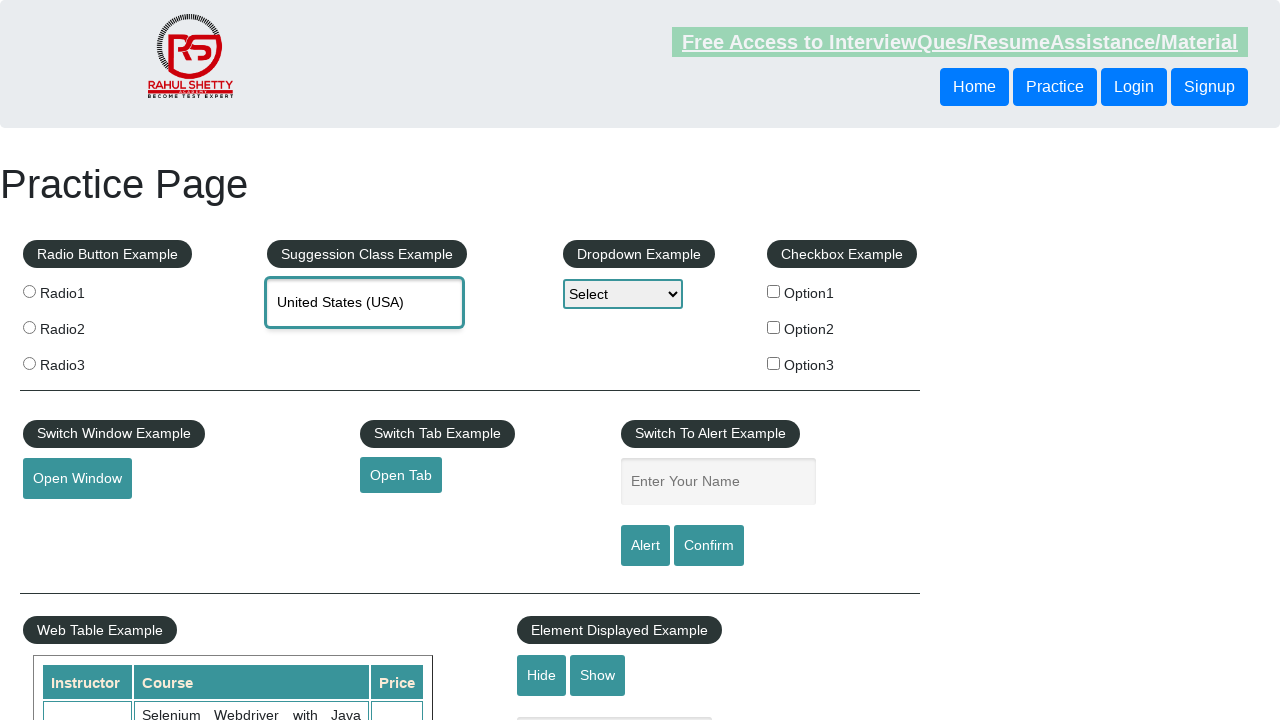

Cleared autocomplete field on #autocomplete
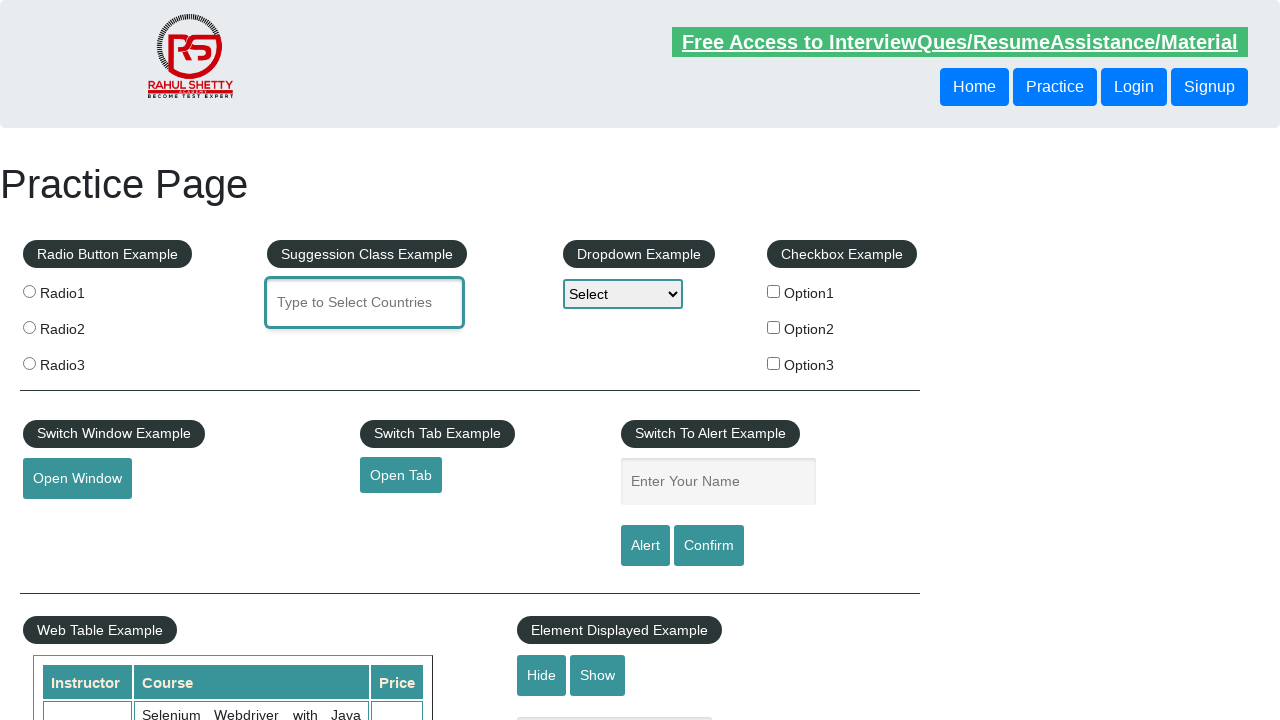

Filled autocomplete field with 'United States' again on #autocomplete
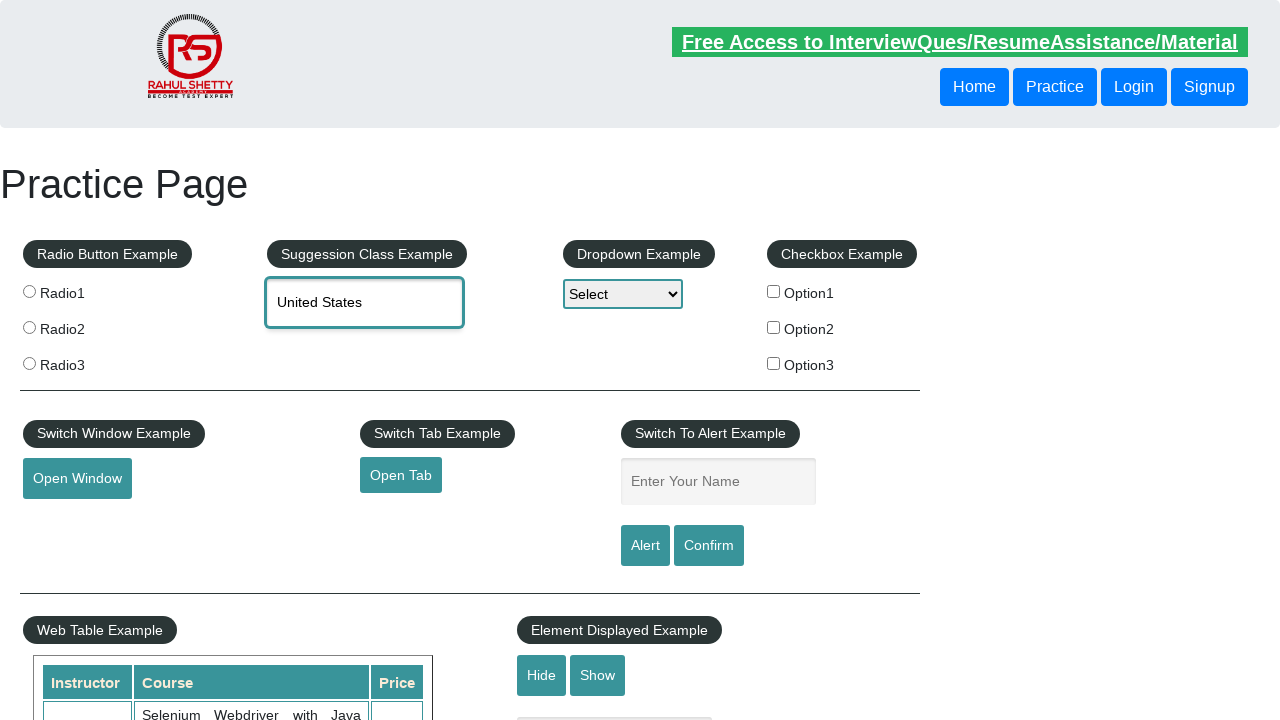

Waited 1000ms for autocomplete suggestions to appear
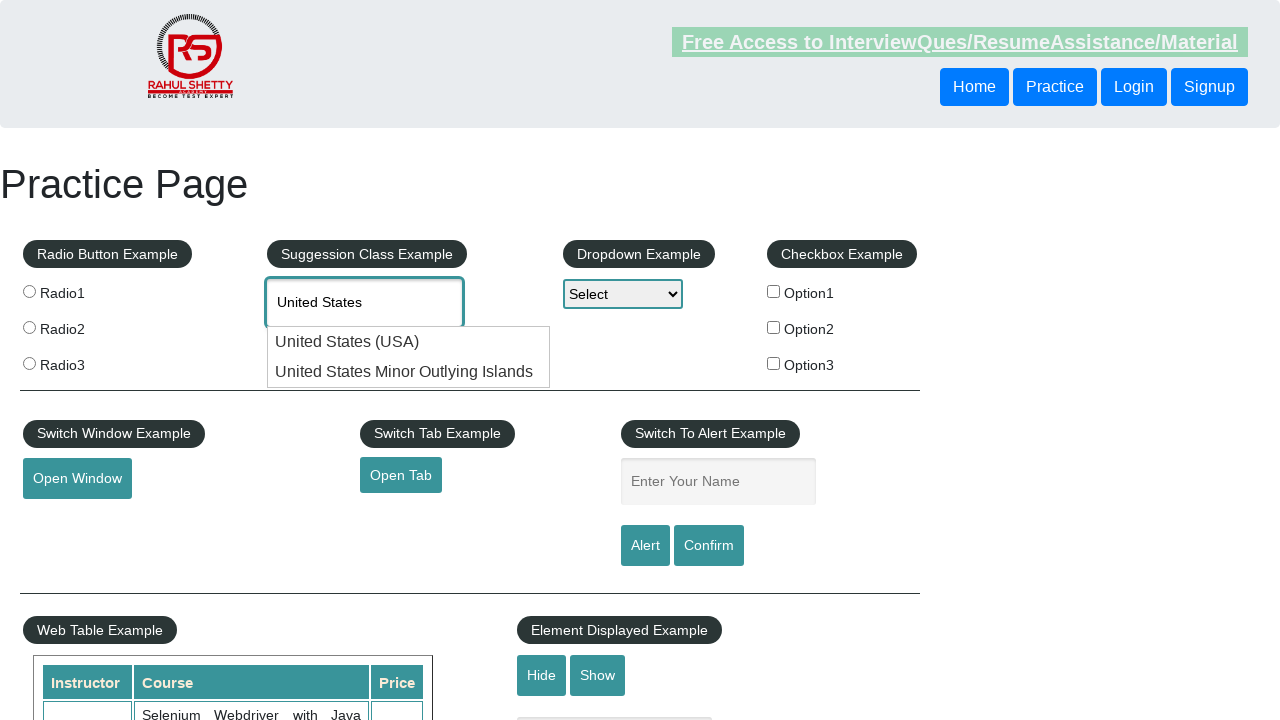

Pressed ArrowDown to navigate to first suggestion on #autocomplete
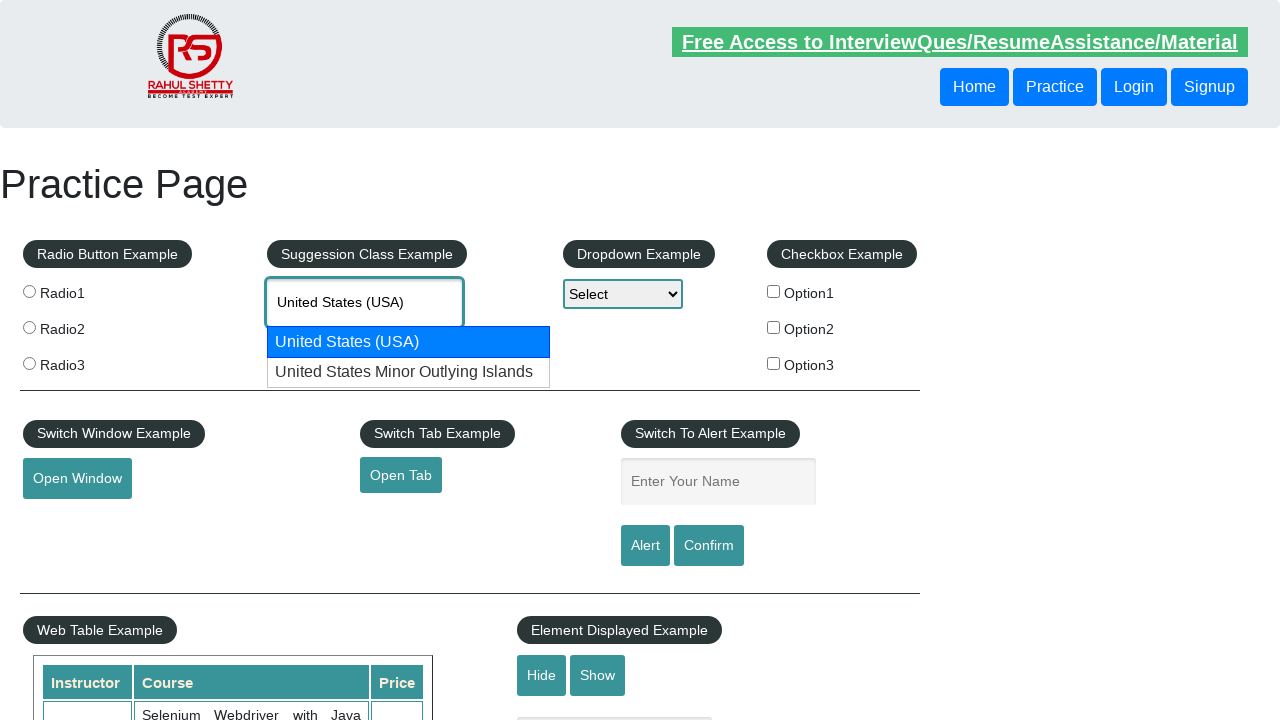

Pressed ArrowDown to navigate to second suggestion on #autocomplete
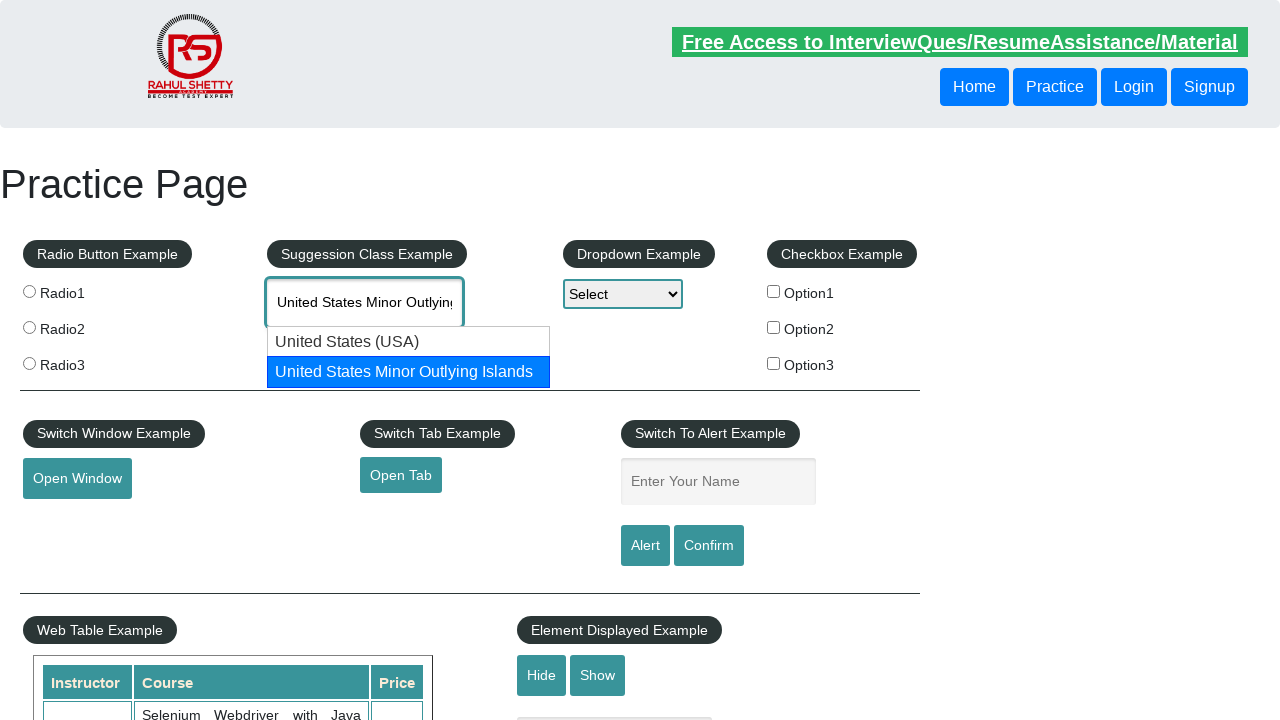

Pressed Enter to select second suggestion on #autocomplete
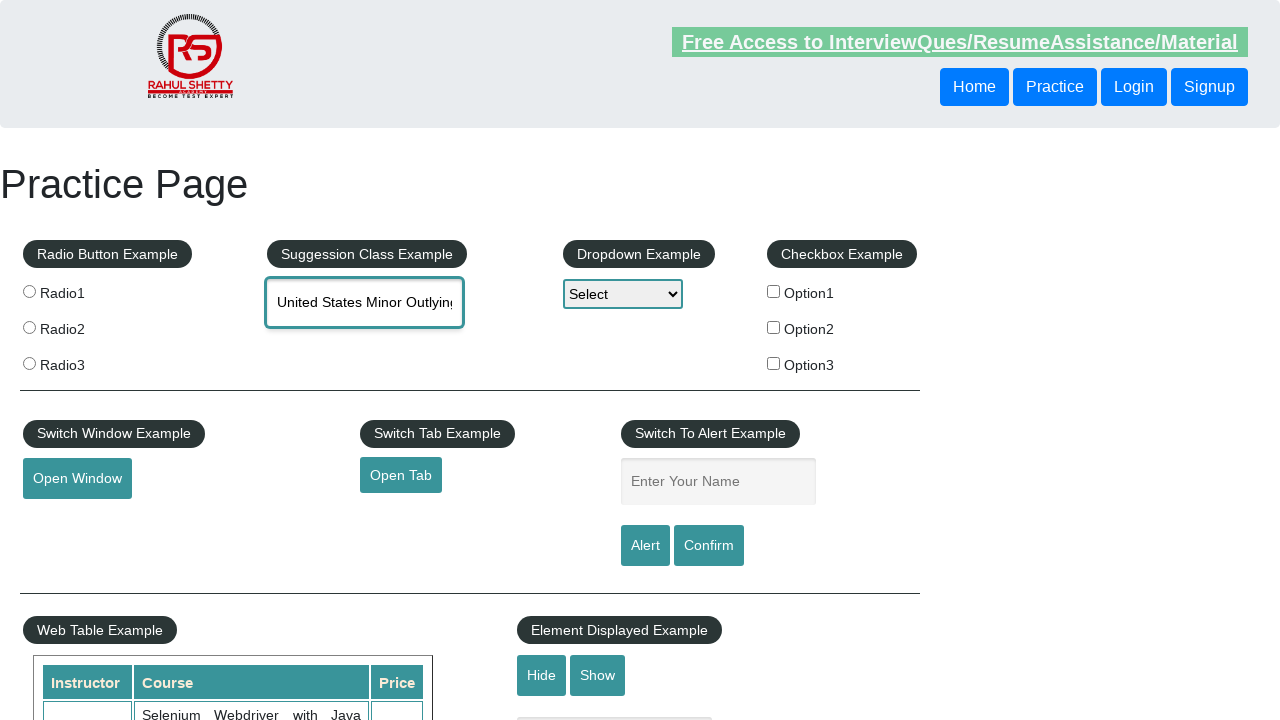

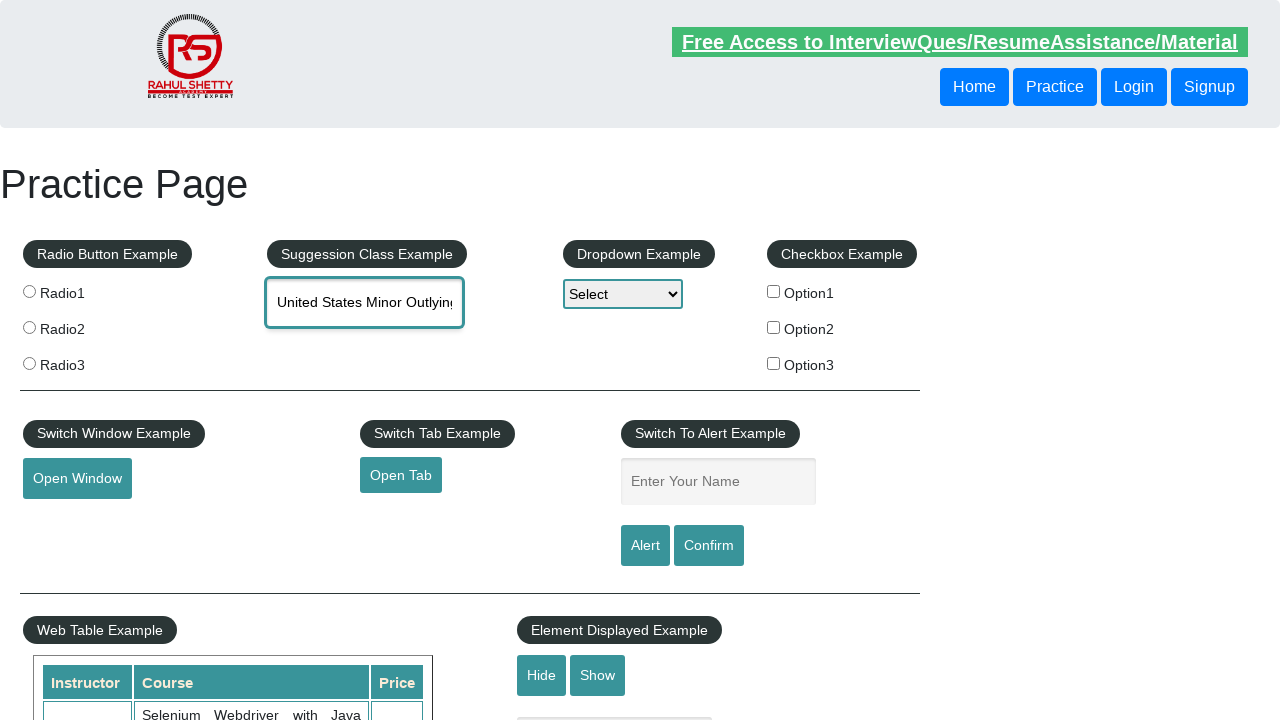